Tests radio button functionality by selecting a radio button and checking the state of other radio buttons on the page

Starting URL: https://letcode.in/radio

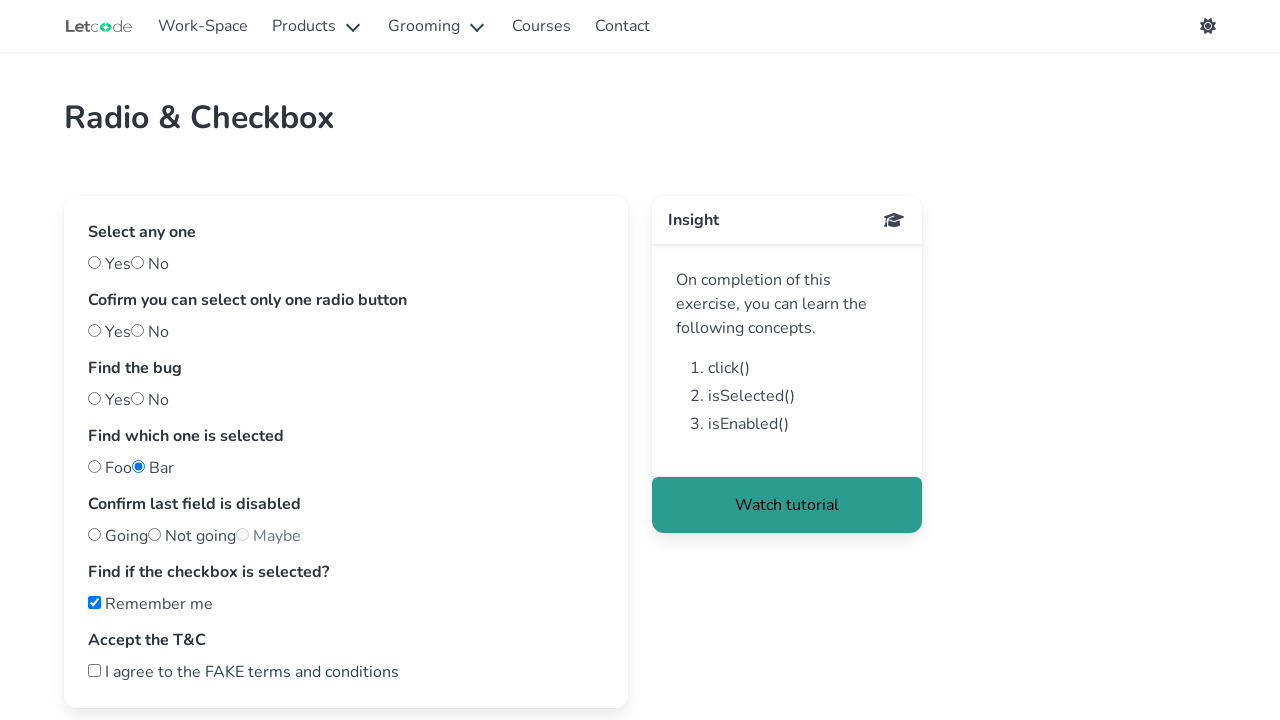

Clicked 'Yes' radio button in 'Select any one' section at (94, 262) on #yes
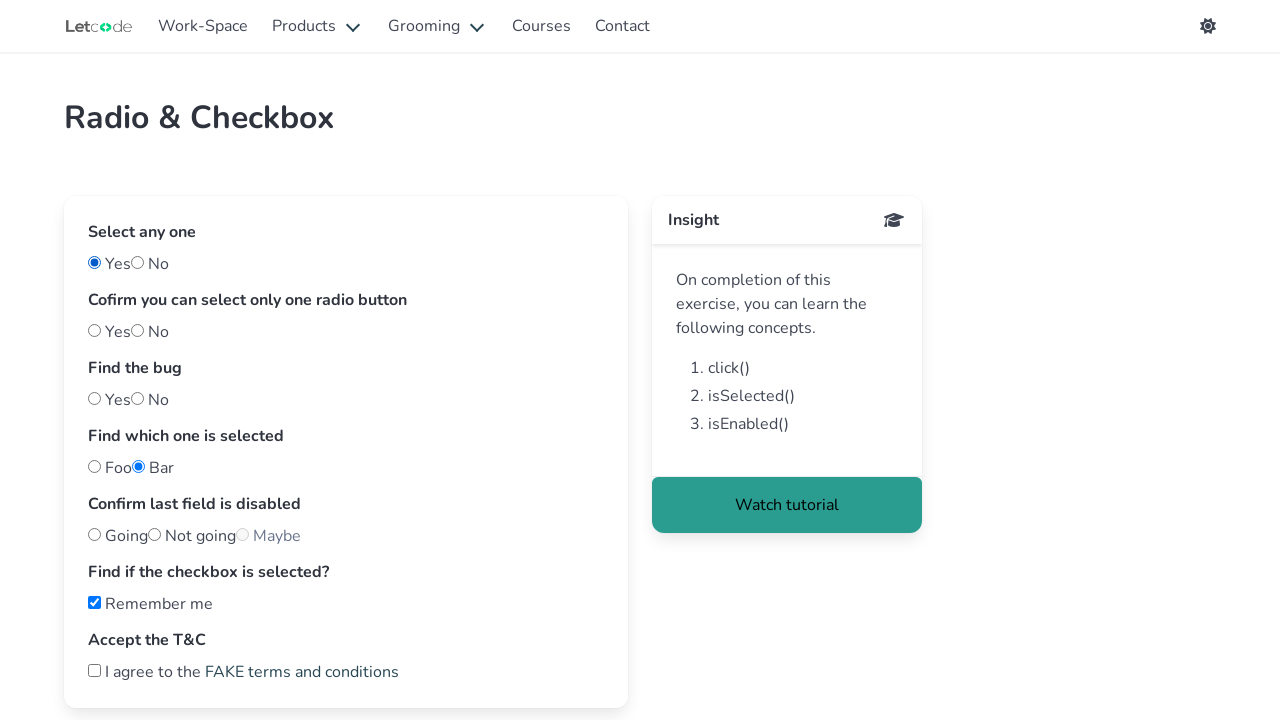

Located Foo radio button element
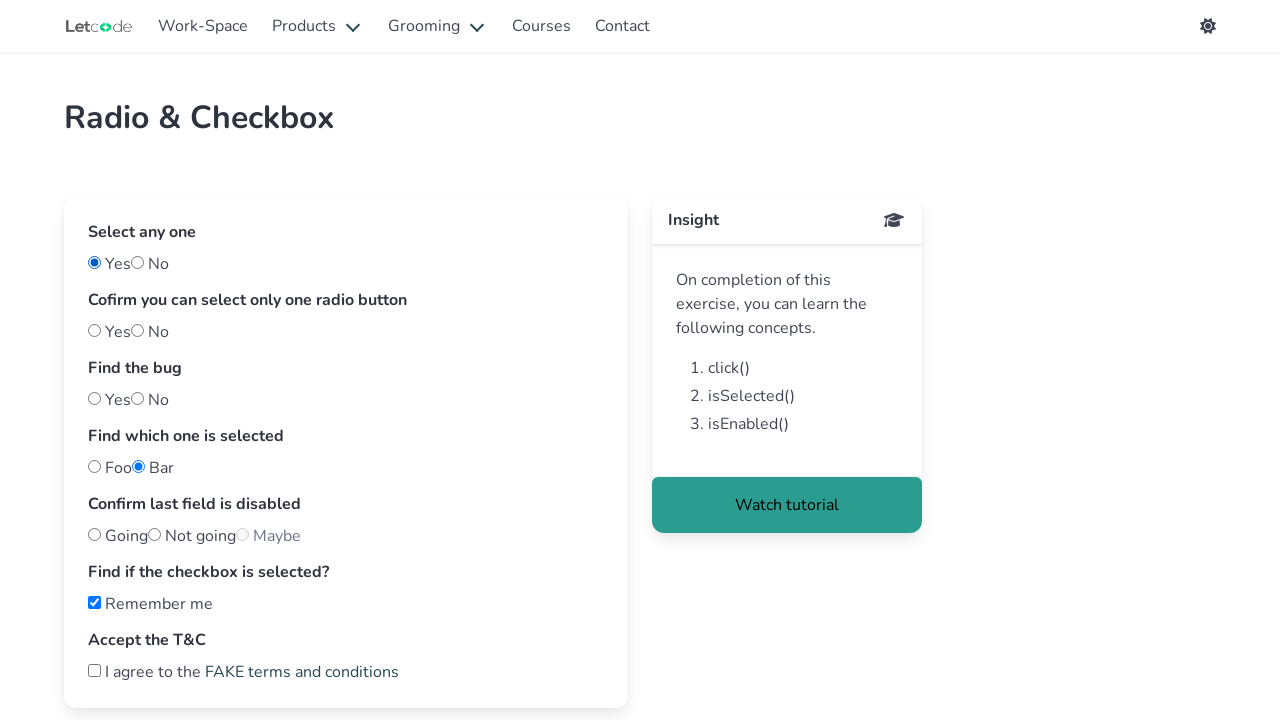

Checked Foo radio button state: None
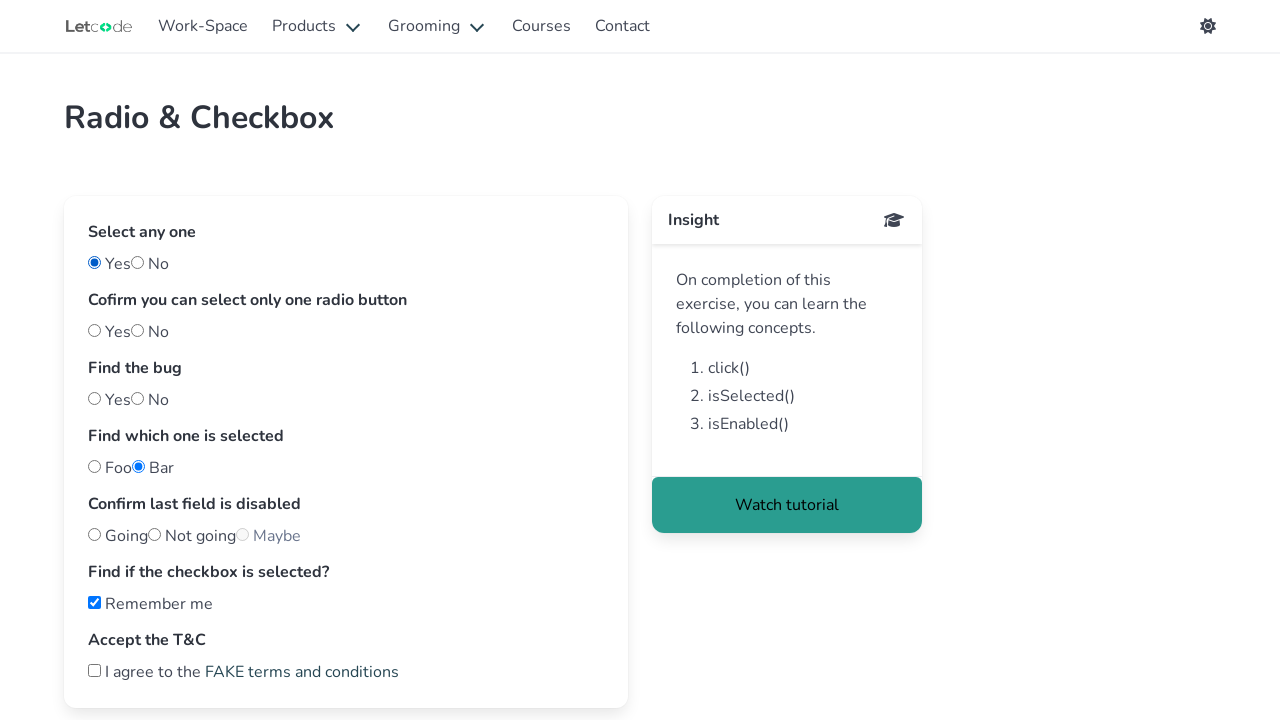

Located Bar radio button element
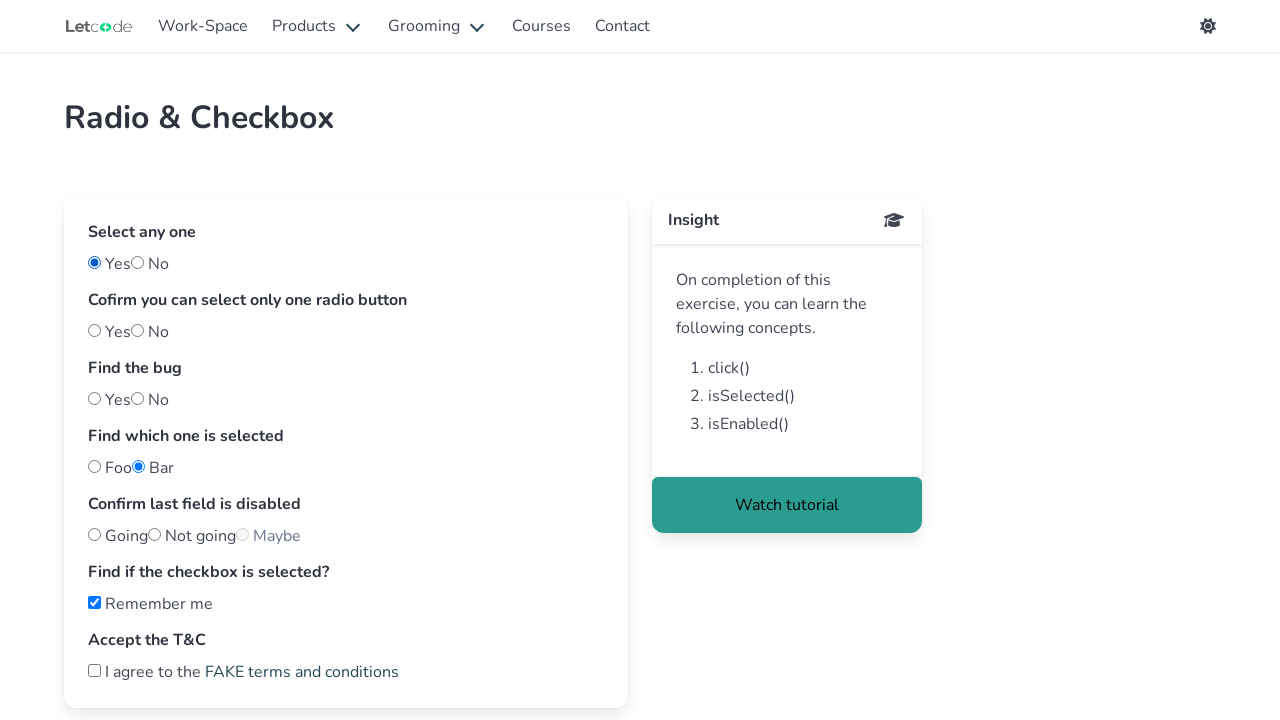

Checked Bar radio button state: 
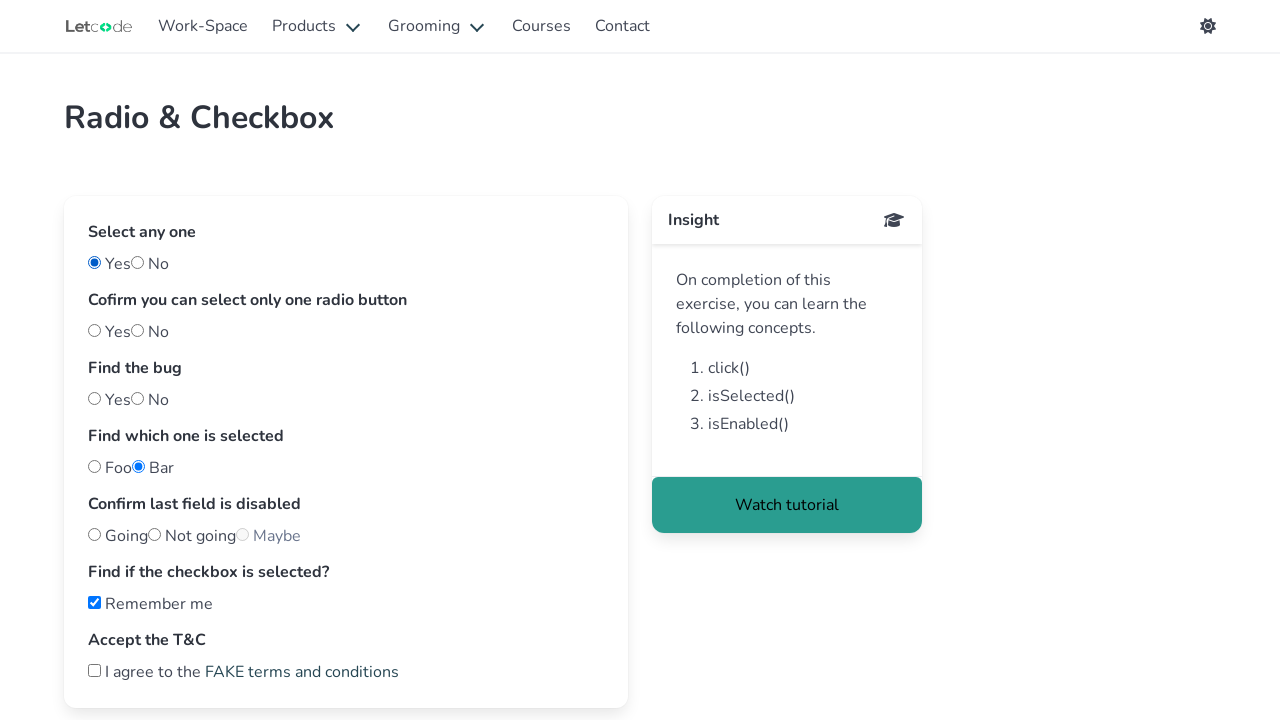

Waited 1 second to observe radio button states
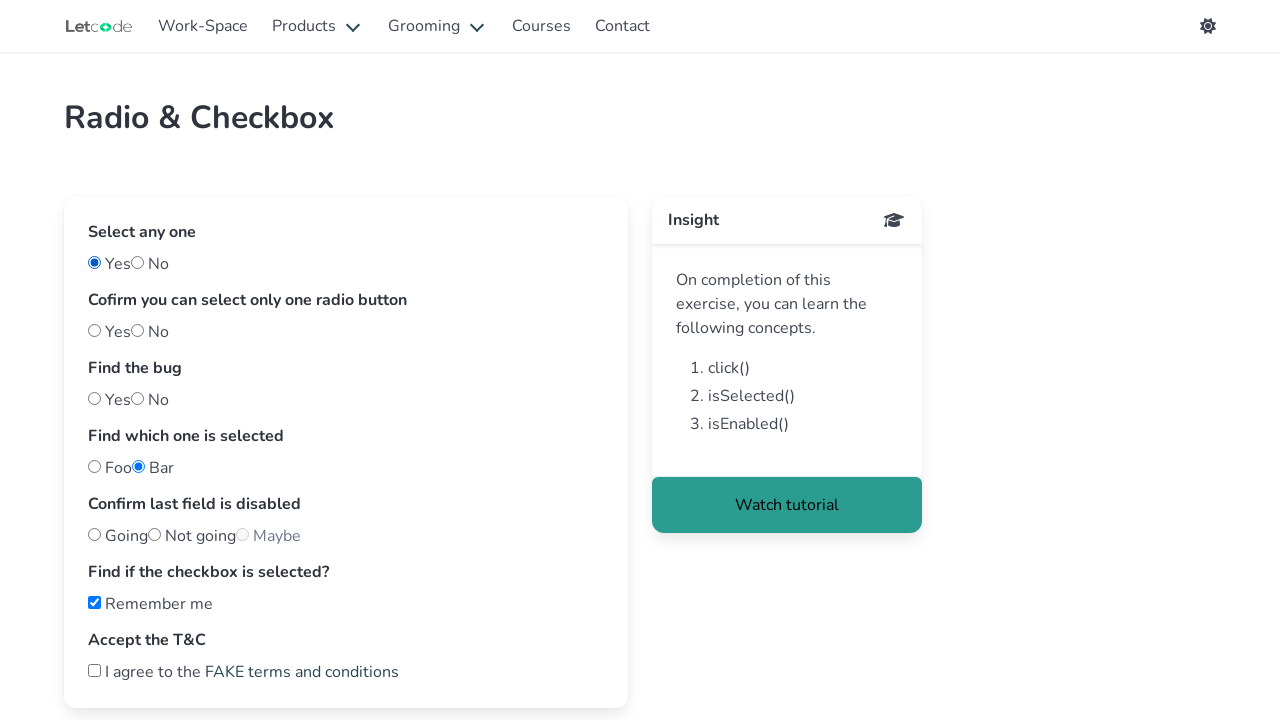

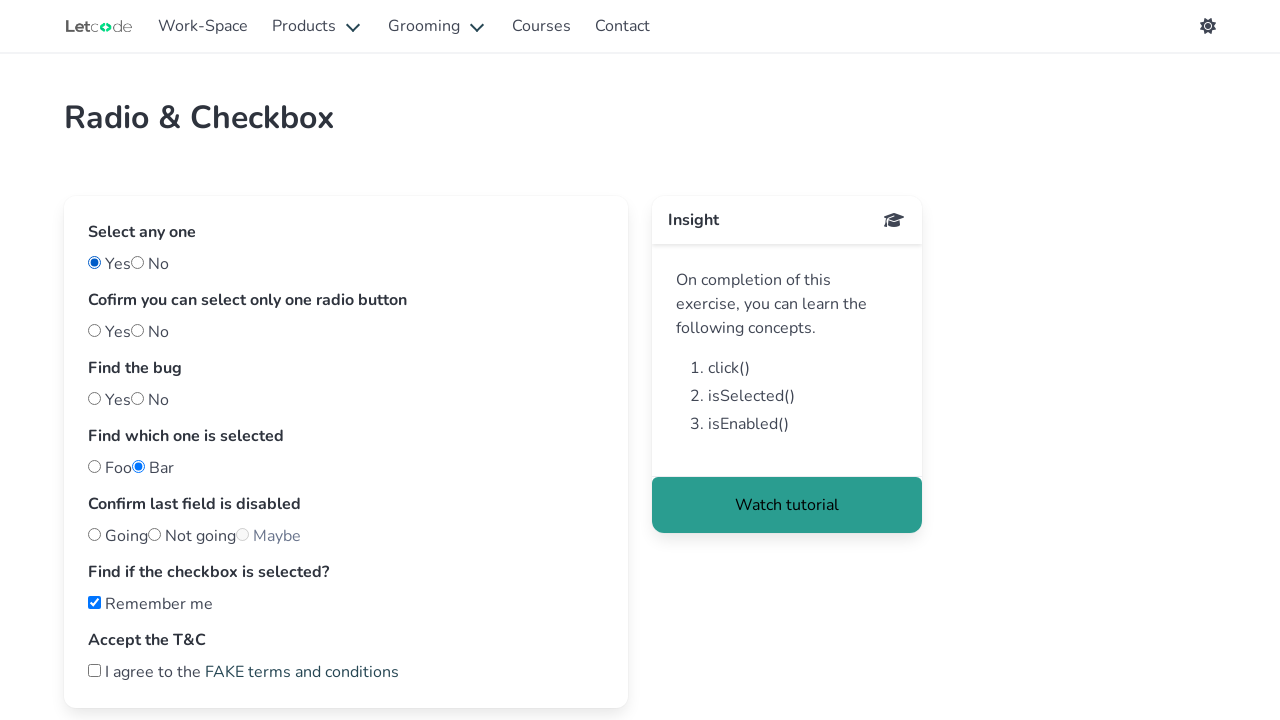